Creates a new Story ticket with highest priority, fills in summary and description, assigns to Spider Man and Thor, and verifies the card appears in Backlog.

Starting URL: https://jira.trungk18.com/project/board

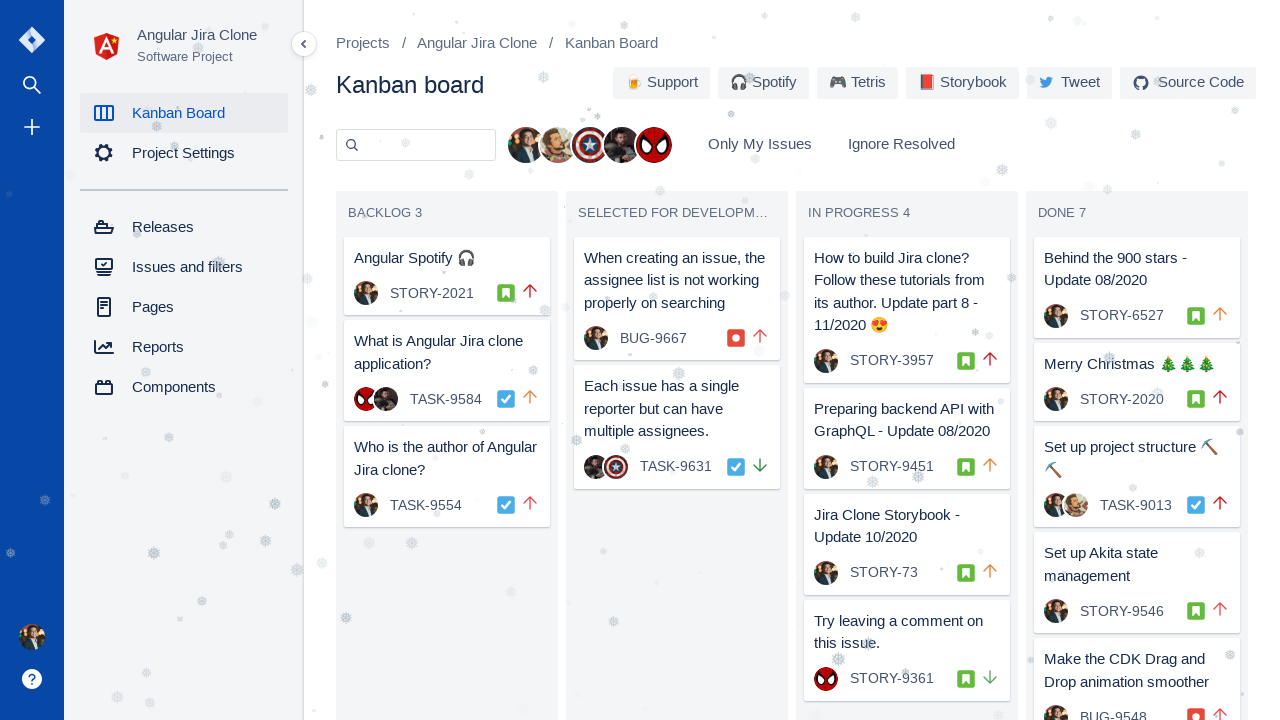

Board loaded and Backlog section is visible
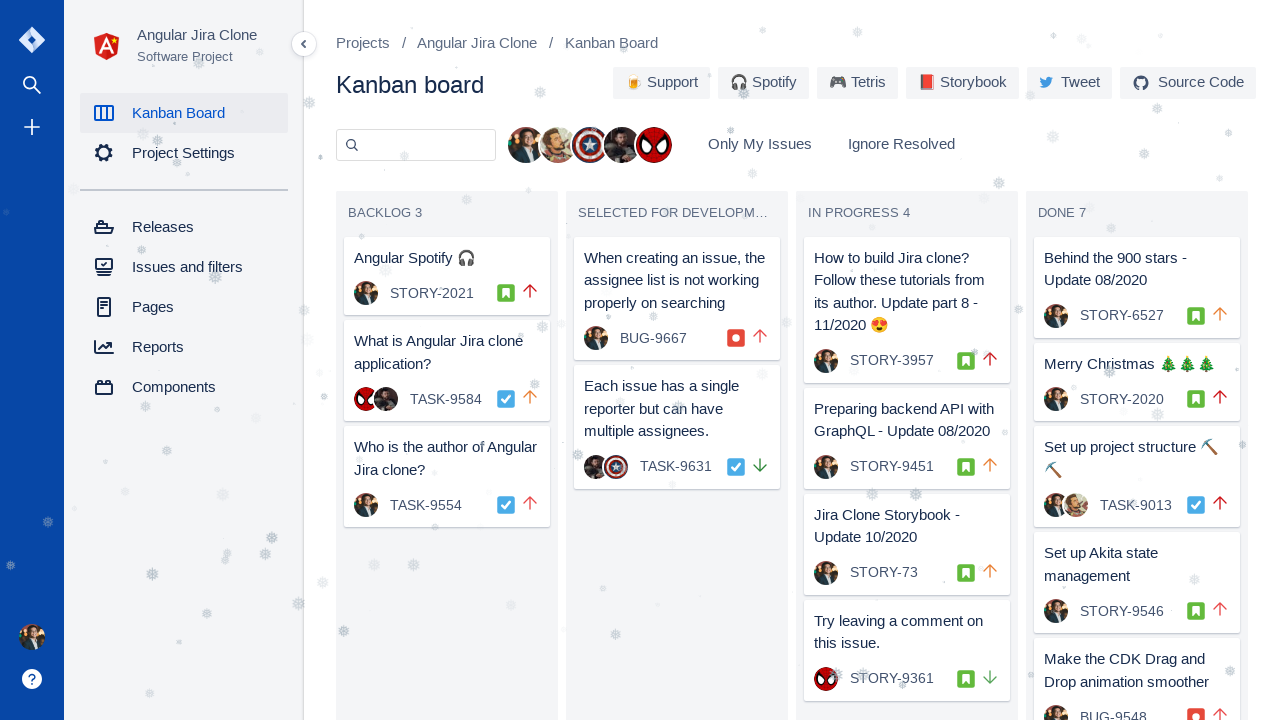

Clicked plus icon to open ticket creation modal at (32, 127) on i.anticon-plus
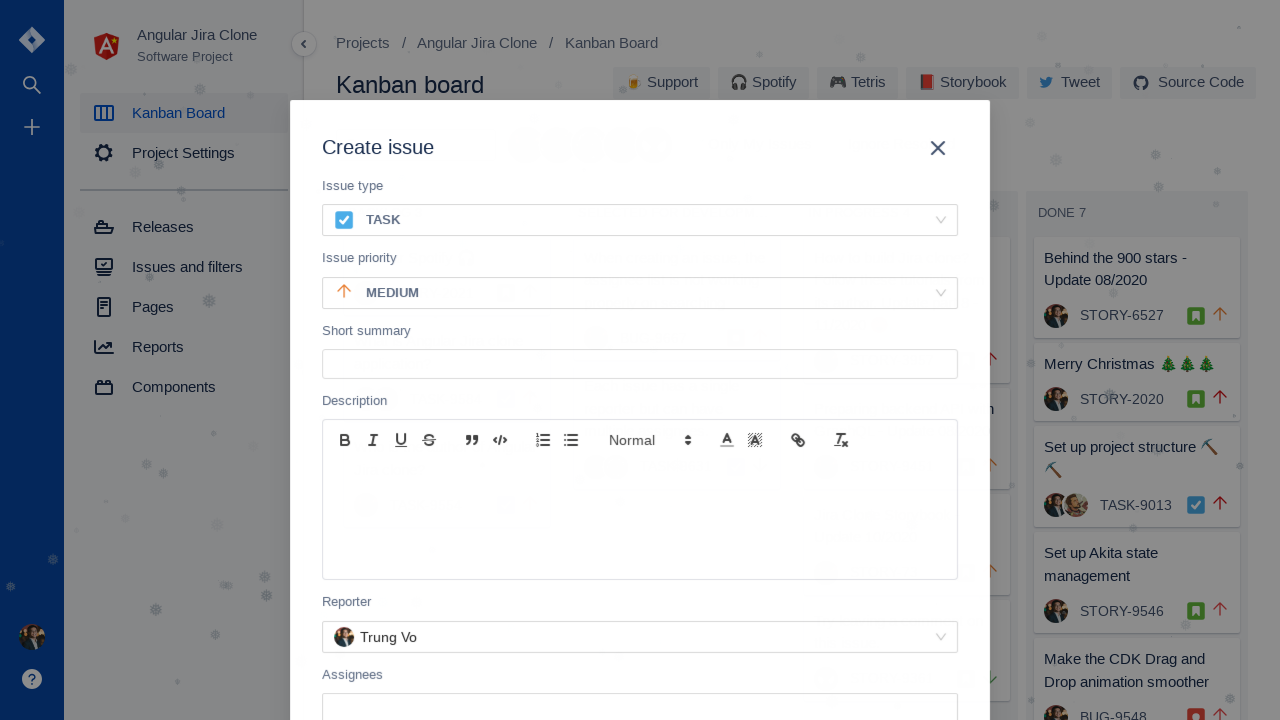

Ticket creation modal appeared
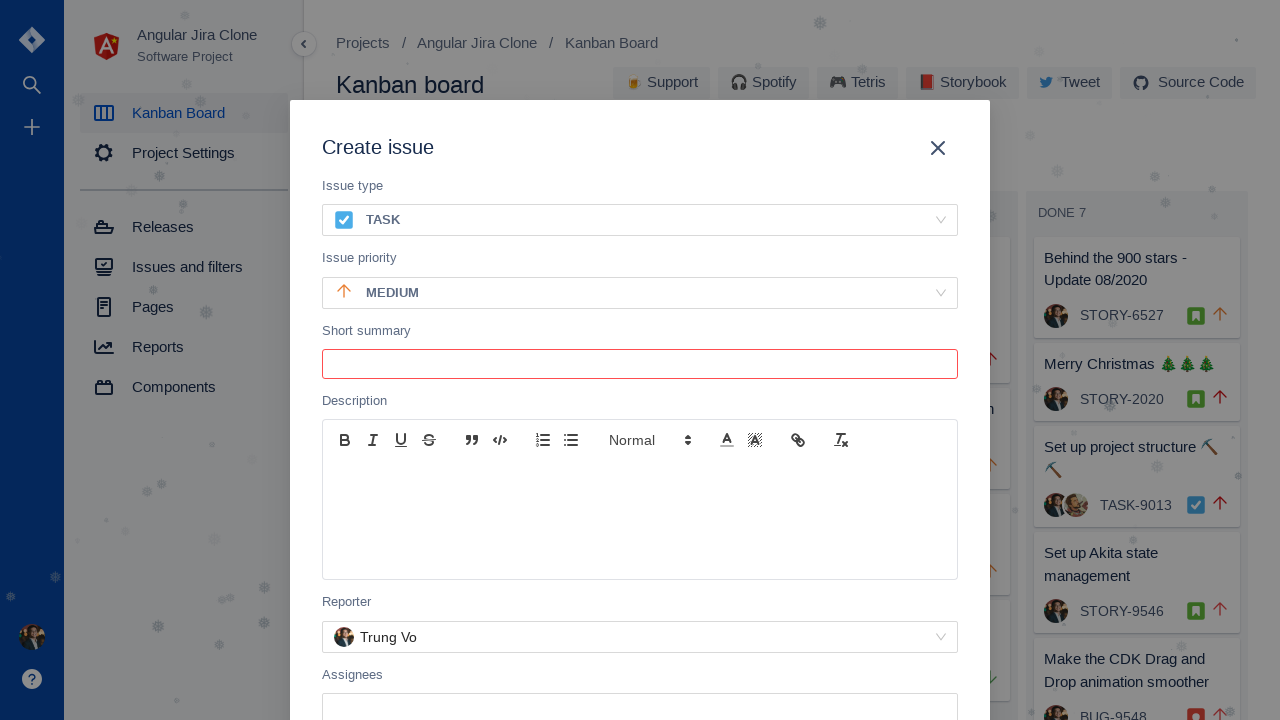

Clicked on issue type dropdown at (640, 220) on issue-type-select nz-select
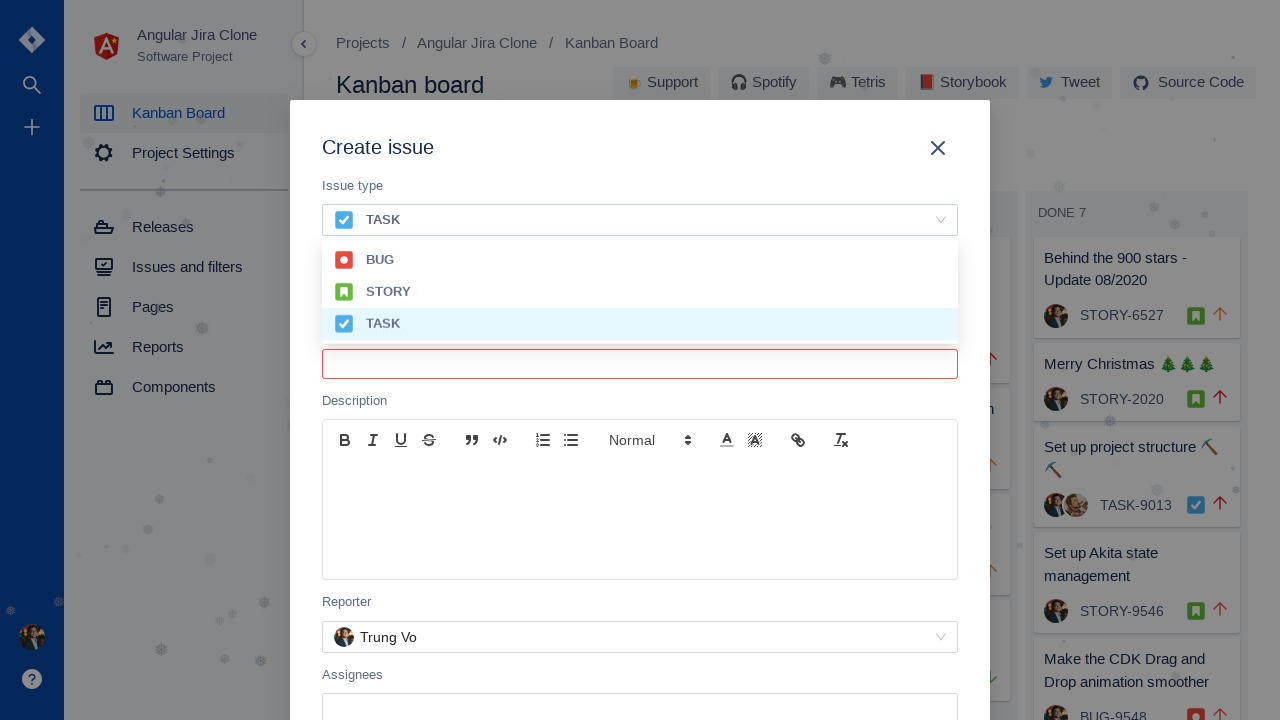

Selected 'Story' as the issue type at (388, 292) on nz-option-item span:text('Story')
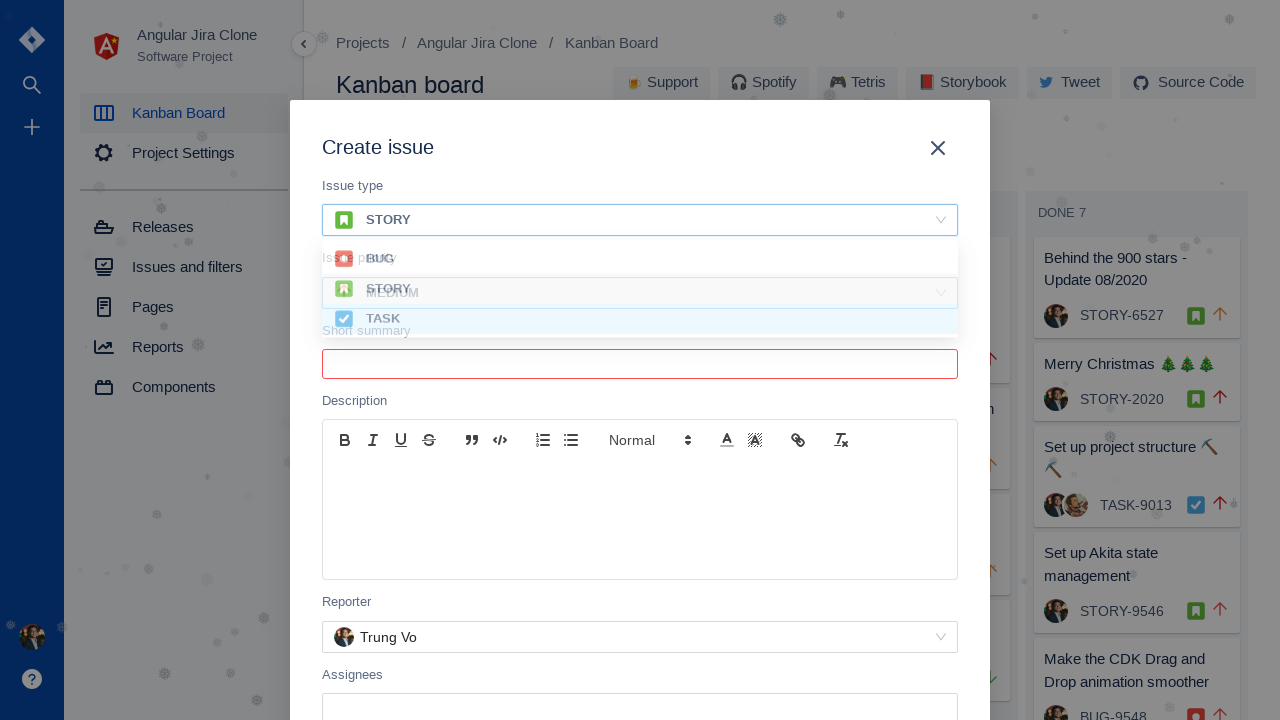

Clicked on priority dropdown at (640, 293) on issue-priority-select nz-select
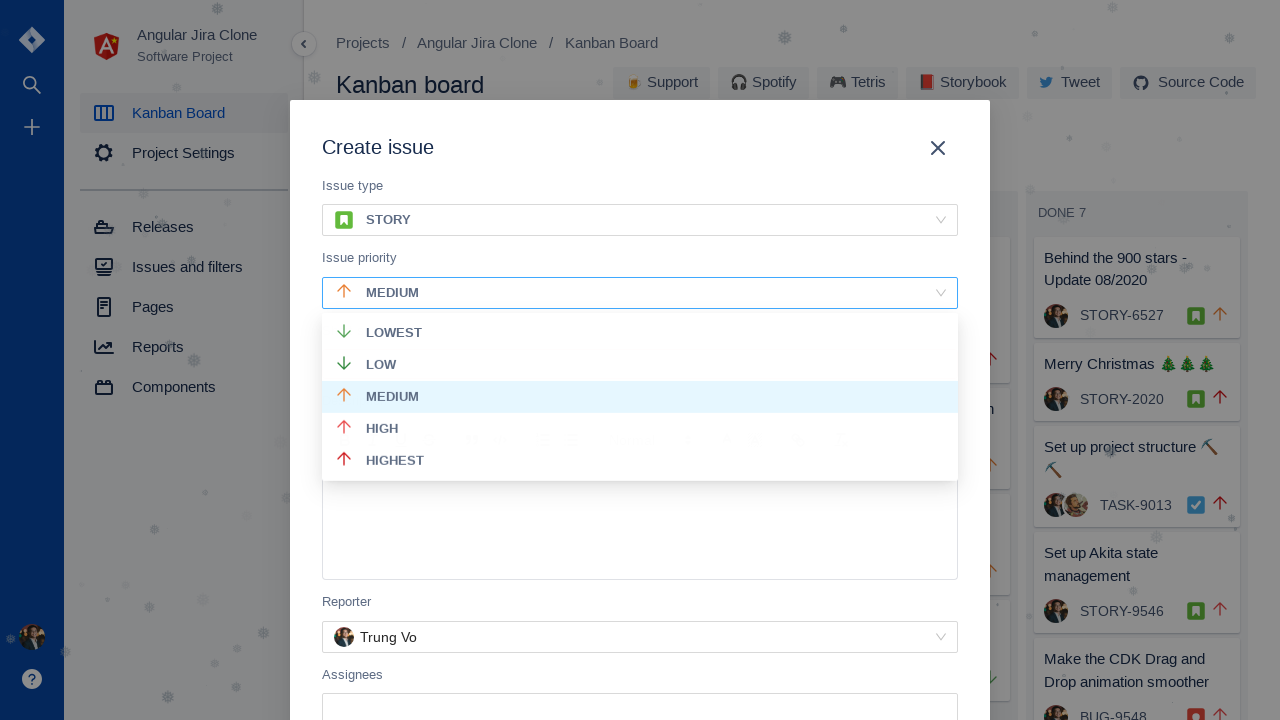

Selected 'Highest' as the priority at (395, 461) on div span:text('Highest')
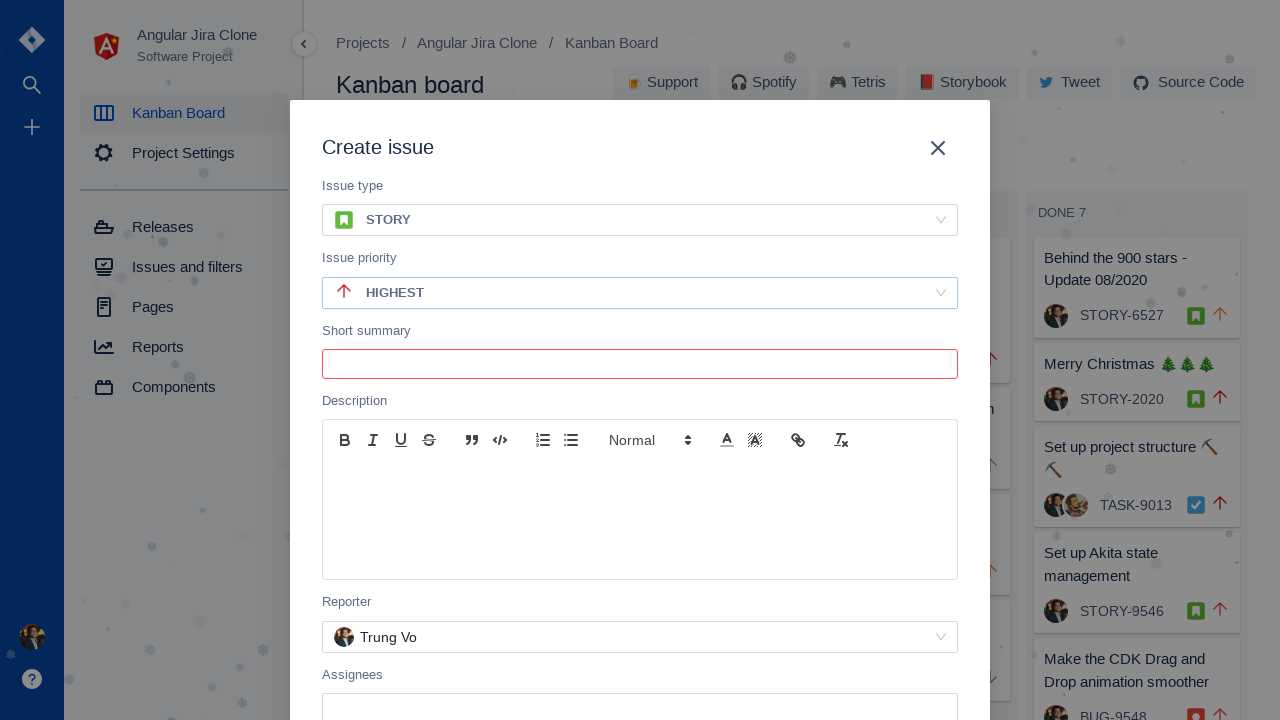

Filled in summary field with 'Test Title for Story' on input[formcontrolname='title']
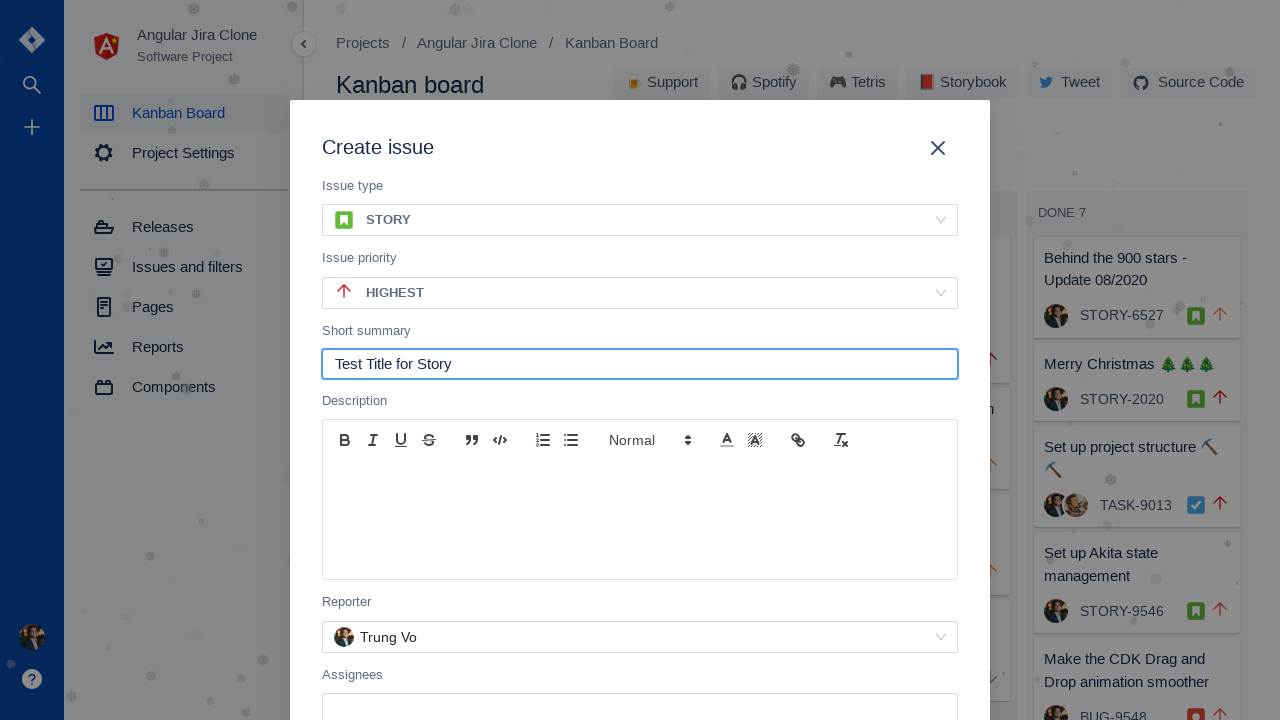

Filled in description field with 'Once upon a time...' on quill-editor .ql-editor
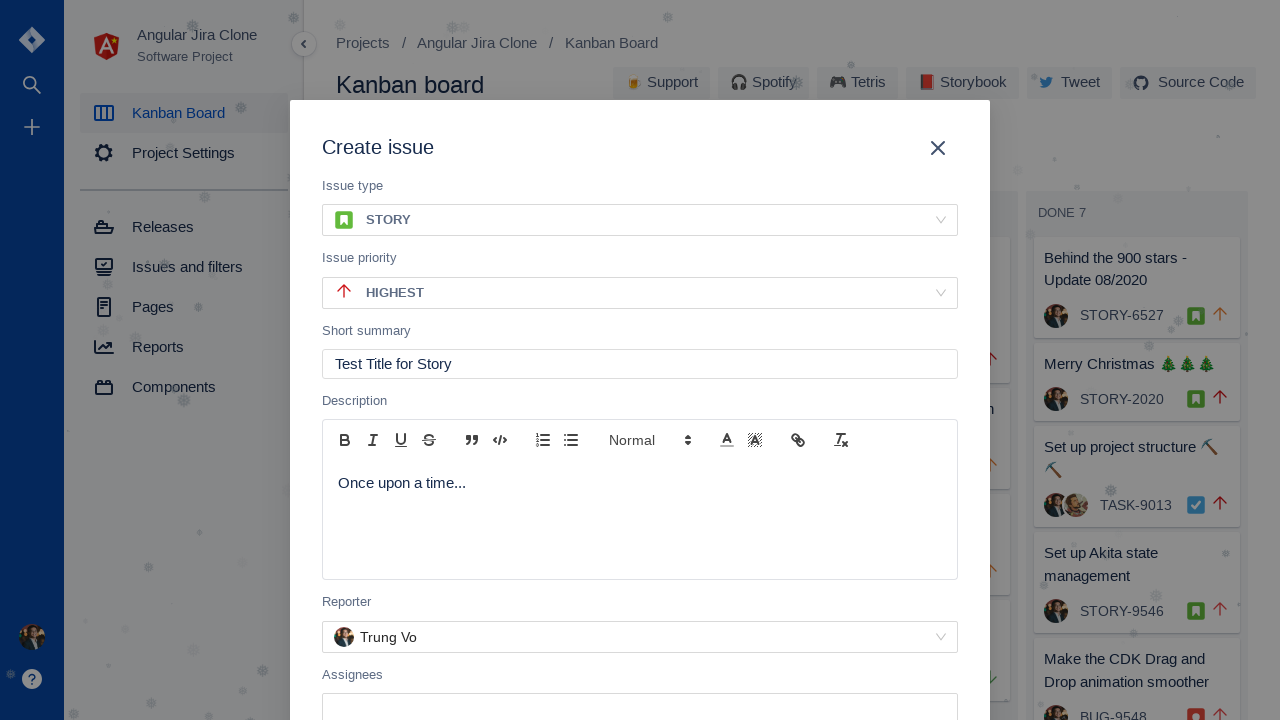

Clicked on assignees dropdown at (640, 704) on issue-assignees-select nz-select
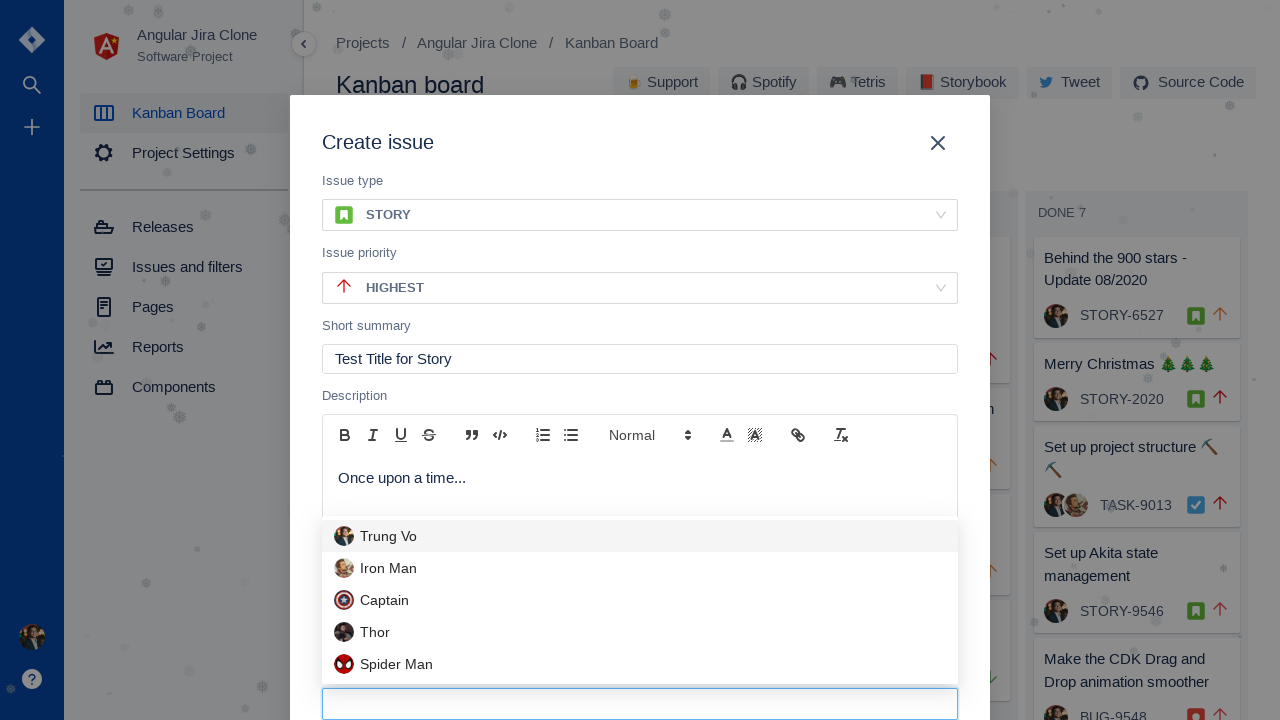

Assigned ticket to Spider Man at (640, 664) on nz-option-item[title='Spider Man']
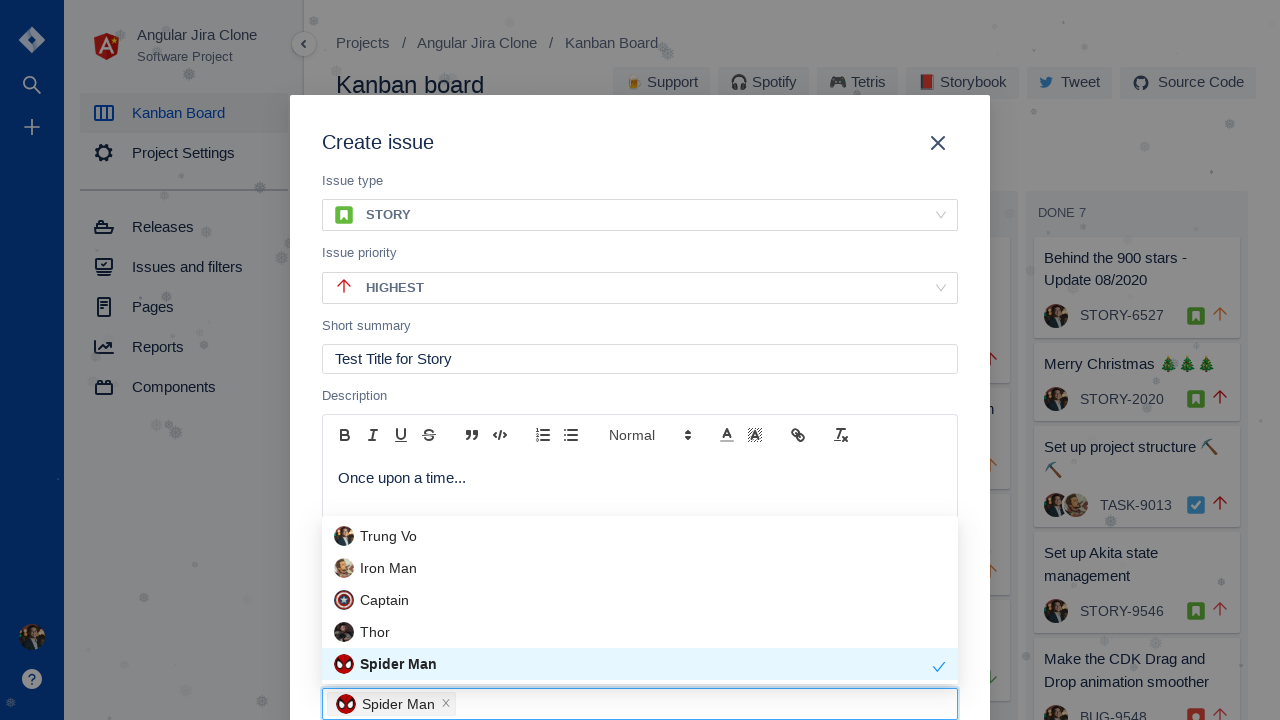

Assigned ticket to Thor at (640, 632) on nz-option-item[title='Thor']
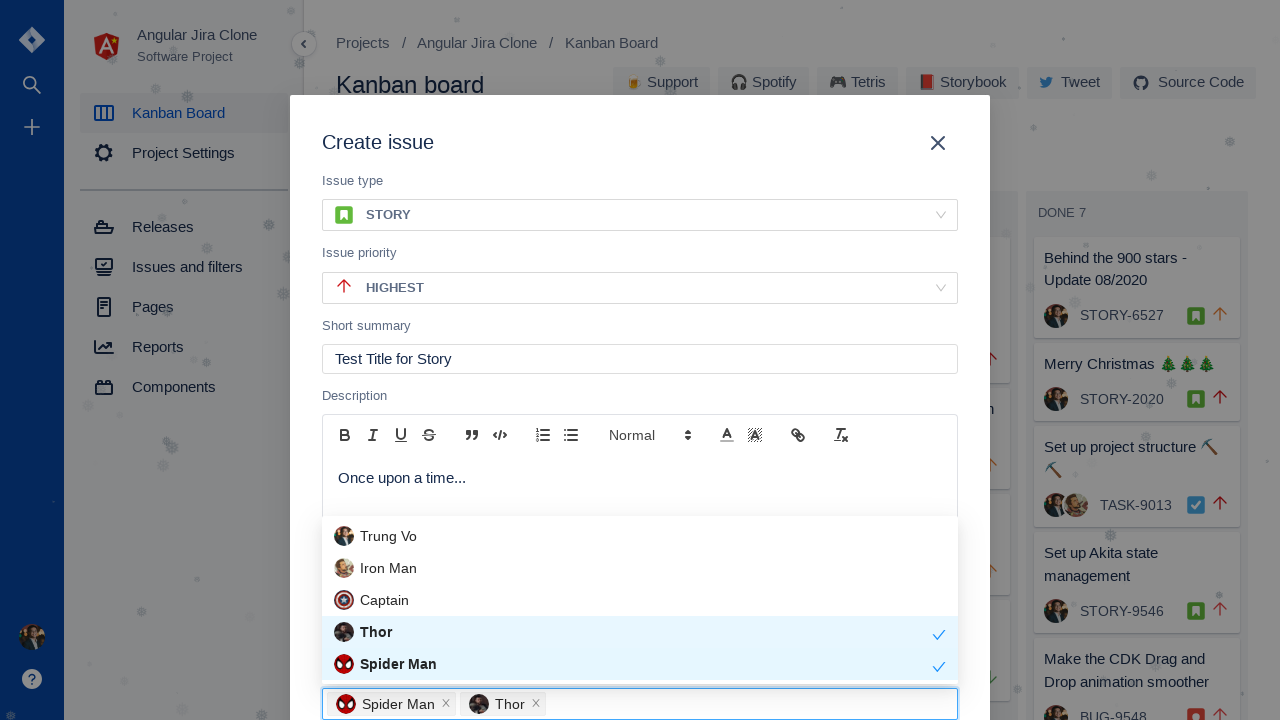

Closed assignees dropdown
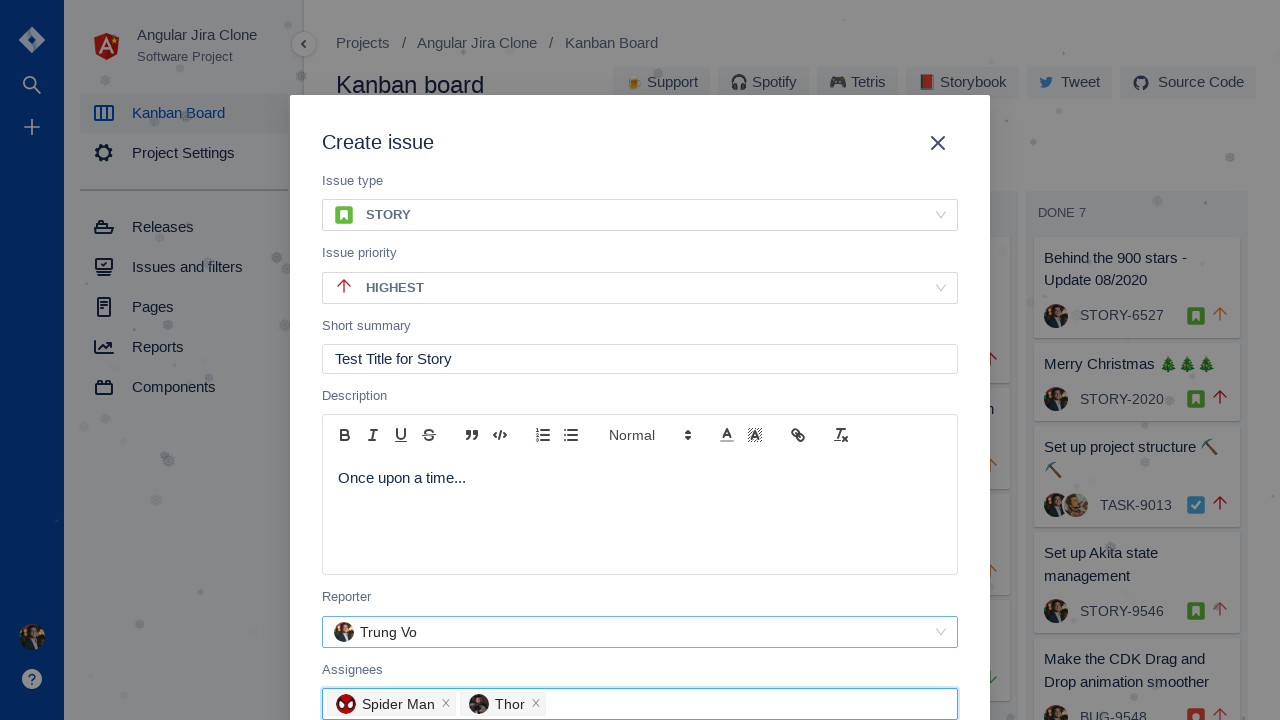

Clicked 'Create Issue' button to submit the new Story ticket at (826, 660) on button:has-text('Create Issue')
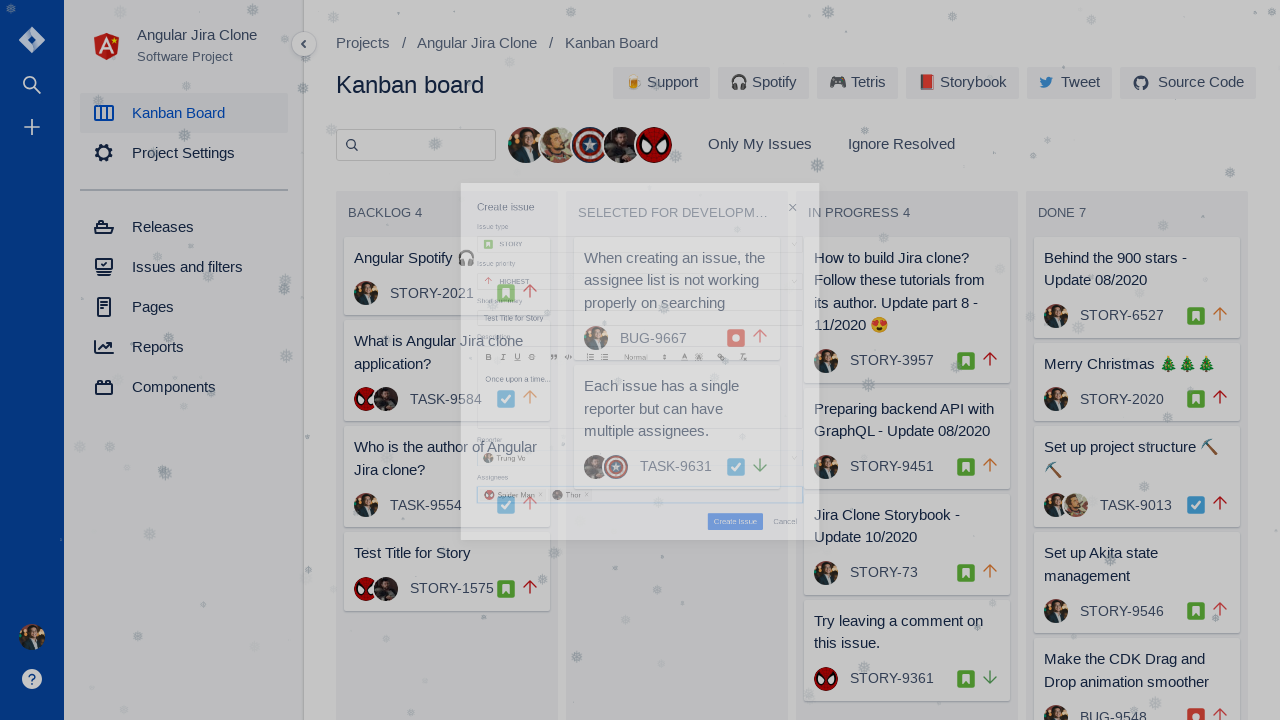

Located the newly created card in Backlog
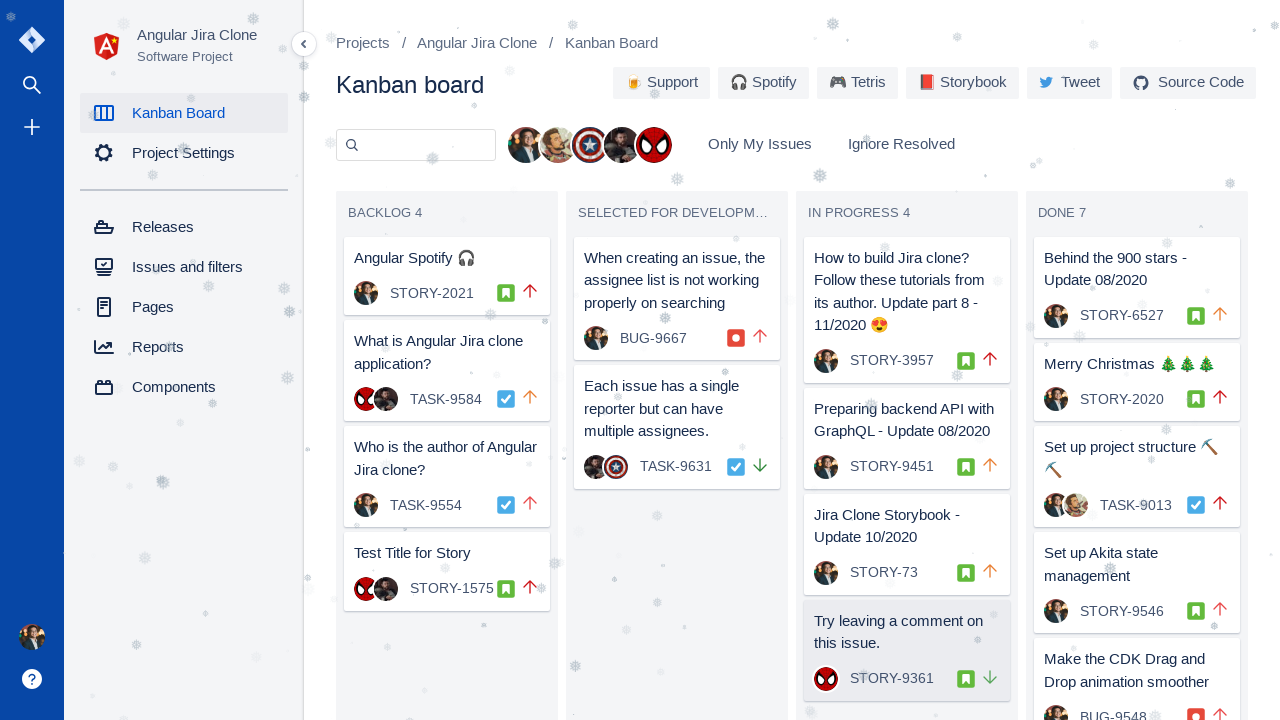

Verified that new card contains 'Test Title for Story' in Backlog
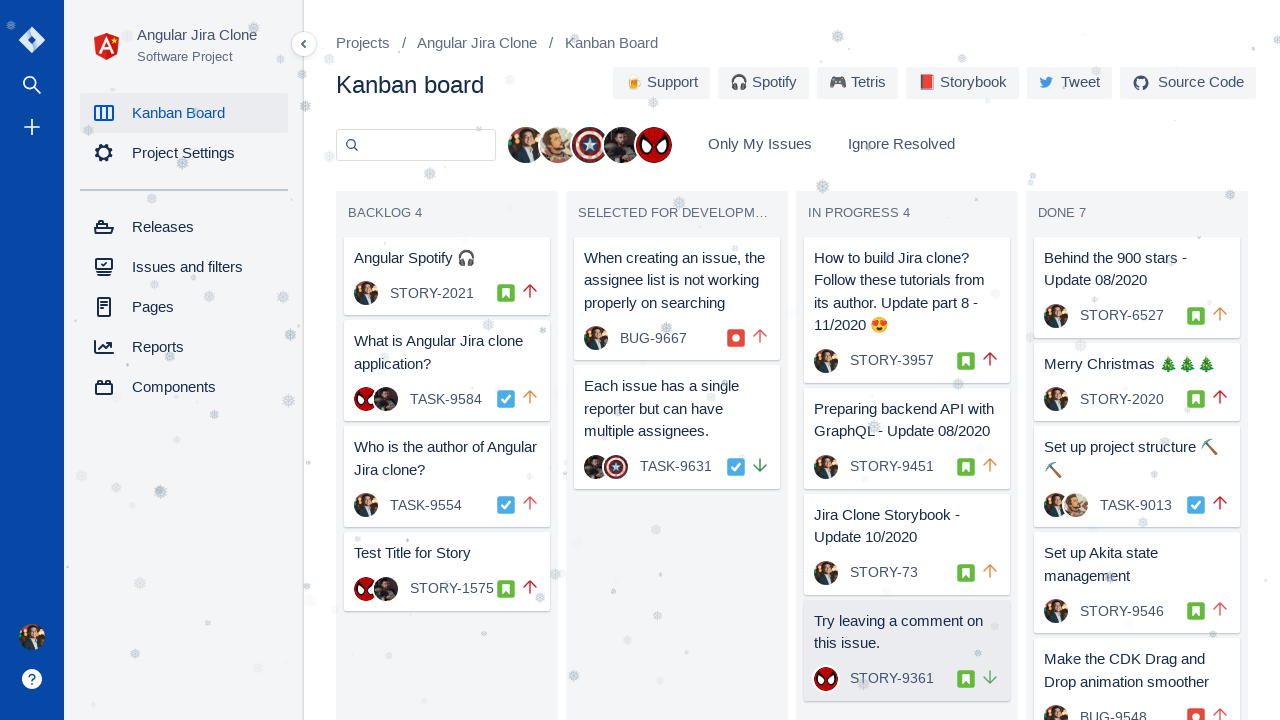

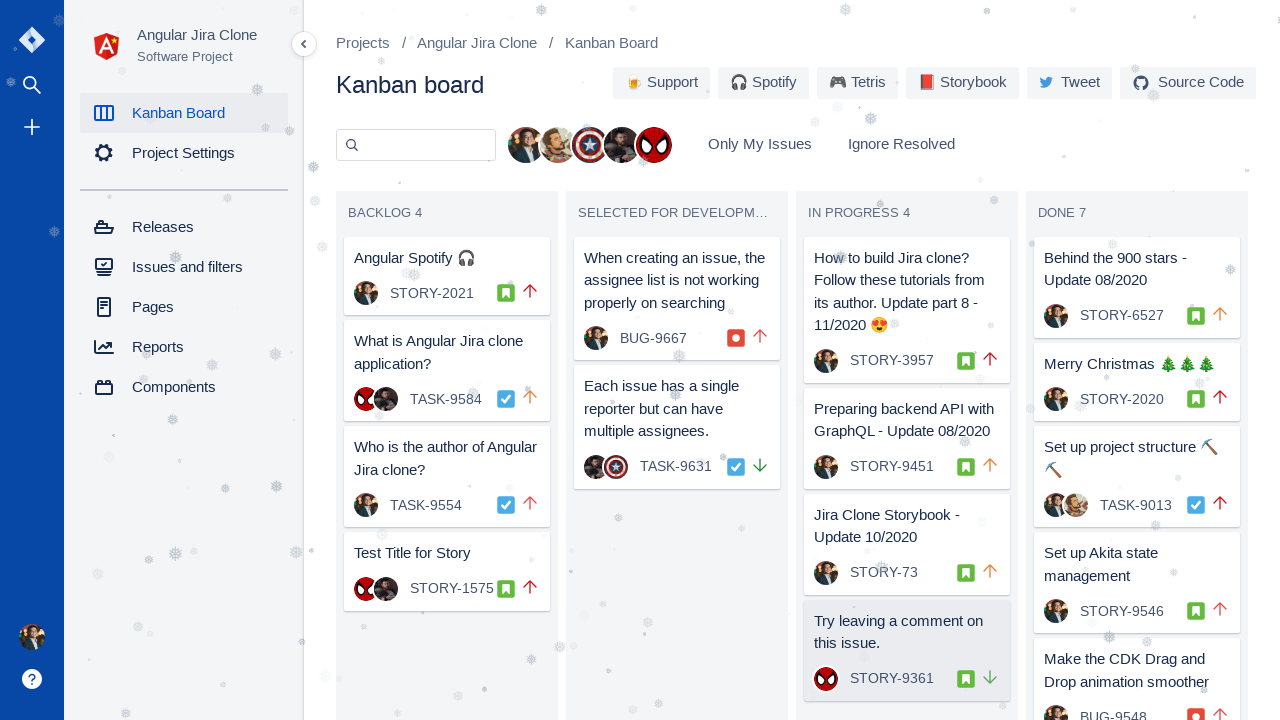